Tests dropdown menu functionality by selecting different options and verifying that each selection is properly registered. The test selects Option 1, then Option 2, confirming each selection.

Starting URL: https://theinternet.przyklady.javastart.pl/dropdown

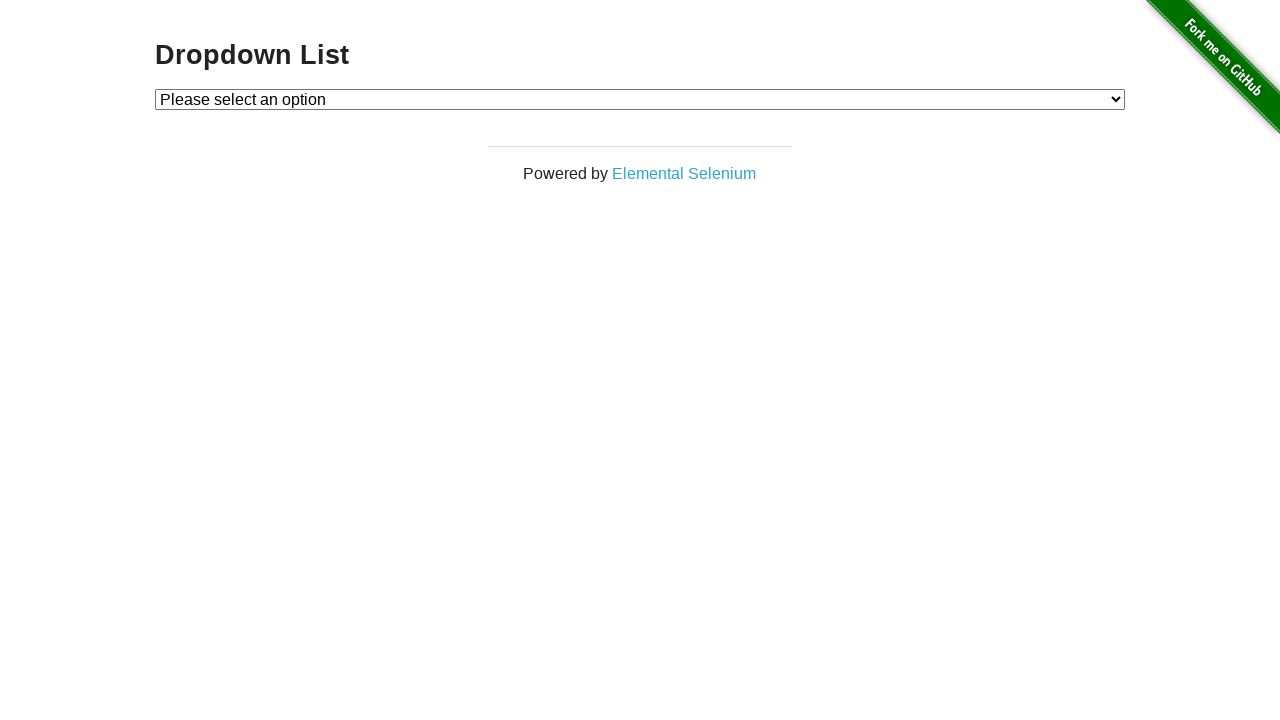

Located dropdown element with id 'dropdown'
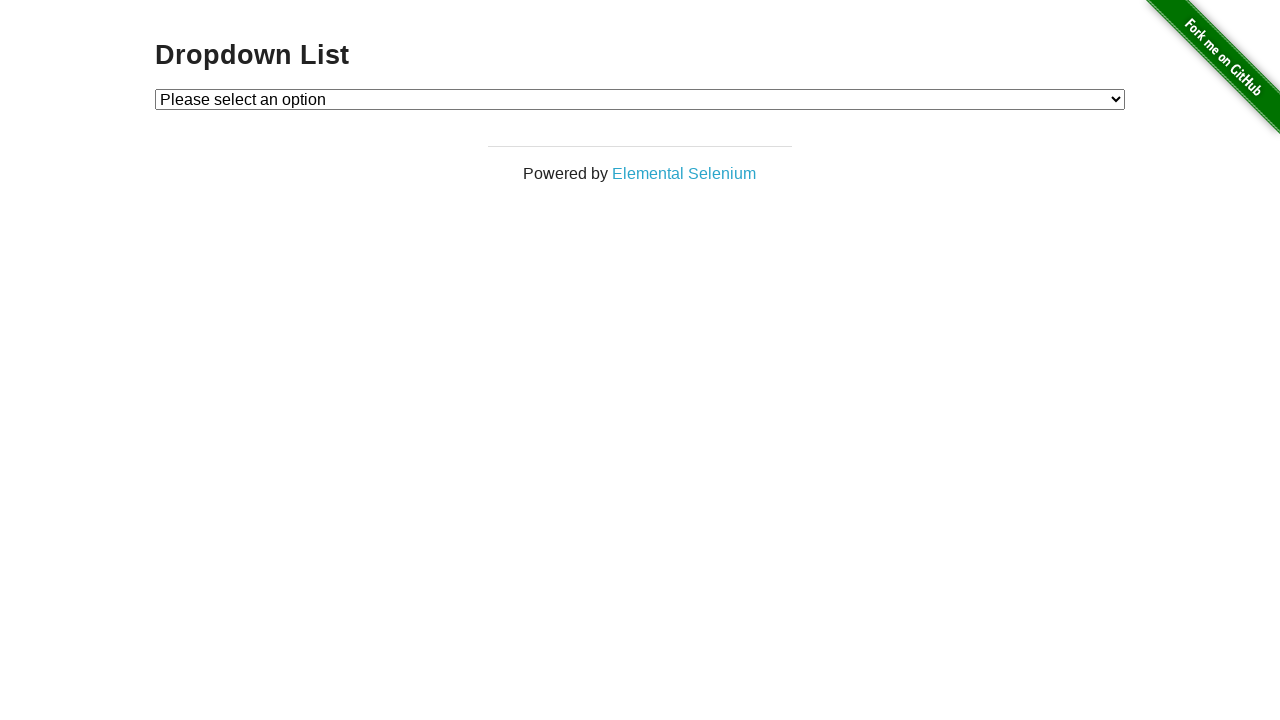

Verified dropdown initial state is unselected
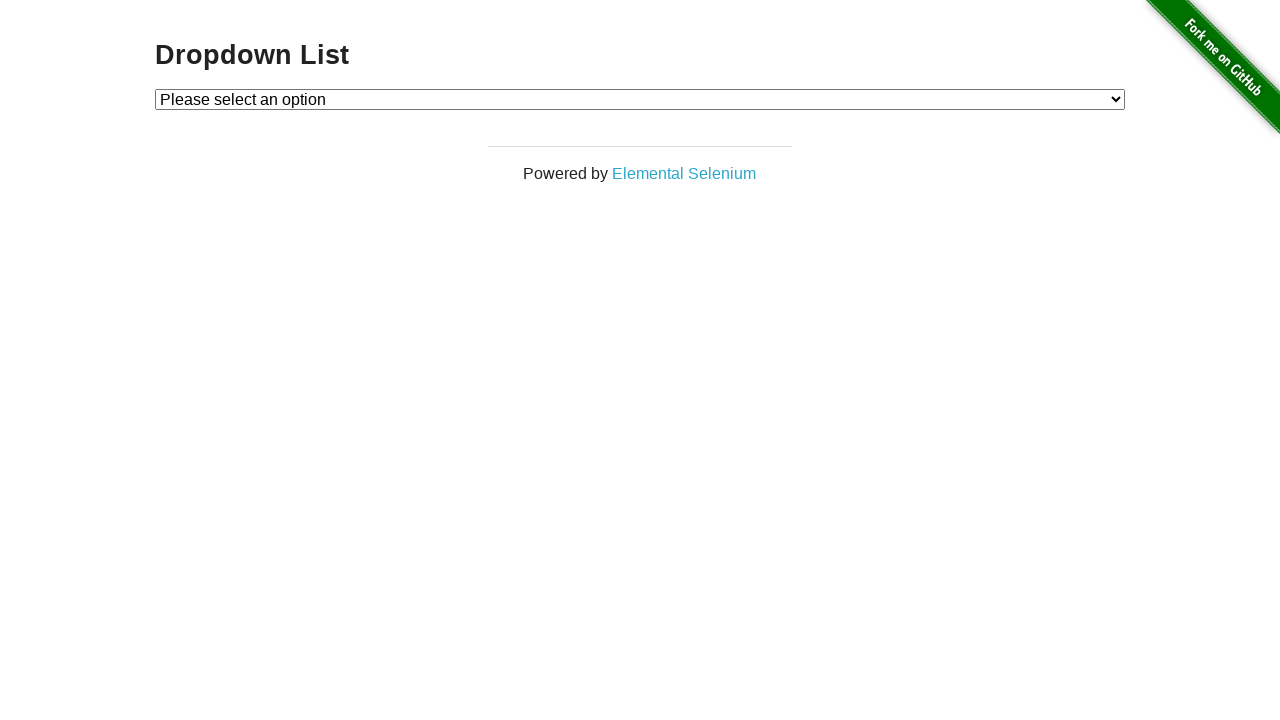

Selected Option 1 from dropdown on #dropdown
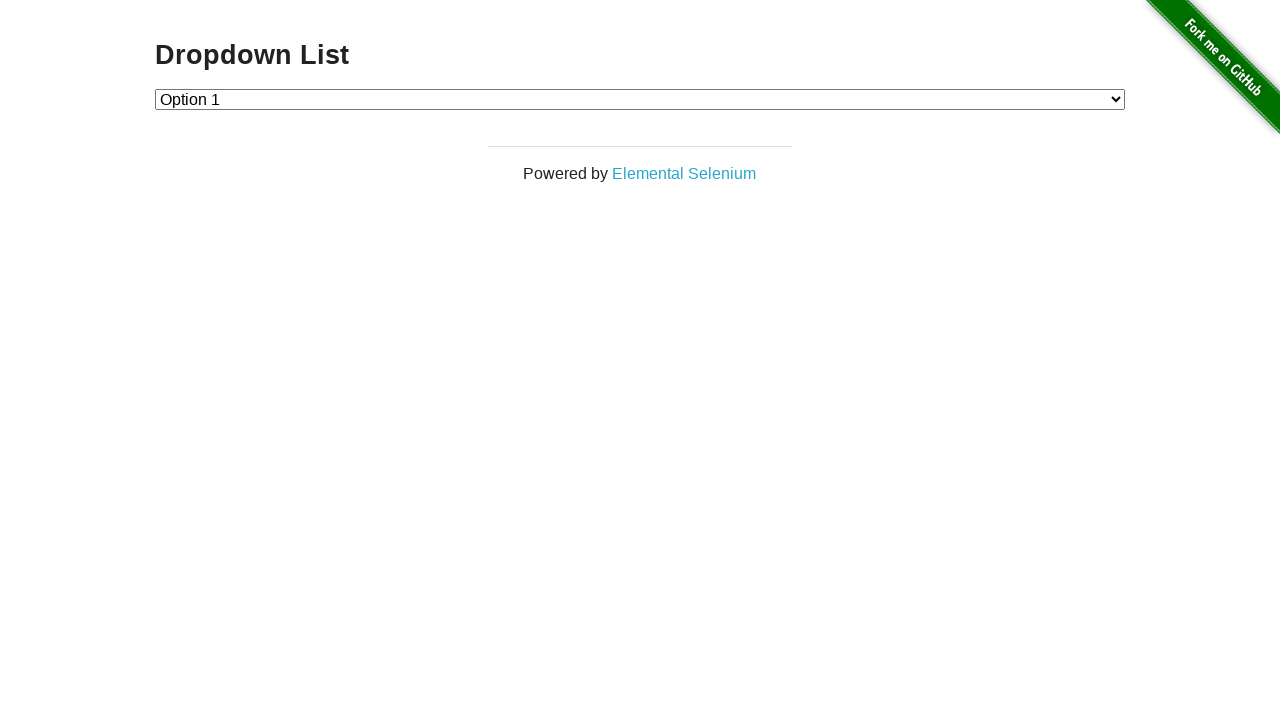

Verified Option 1 is selected in dropdown
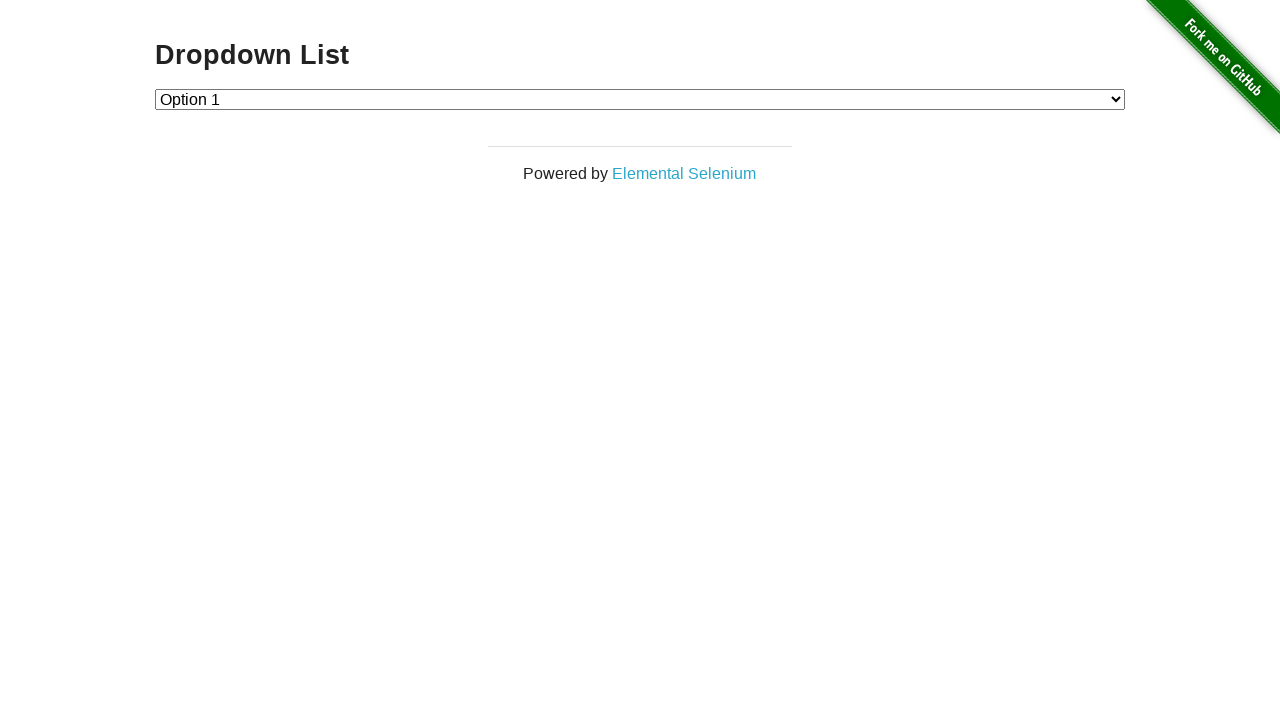

Selected Option 2 from dropdown on #dropdown
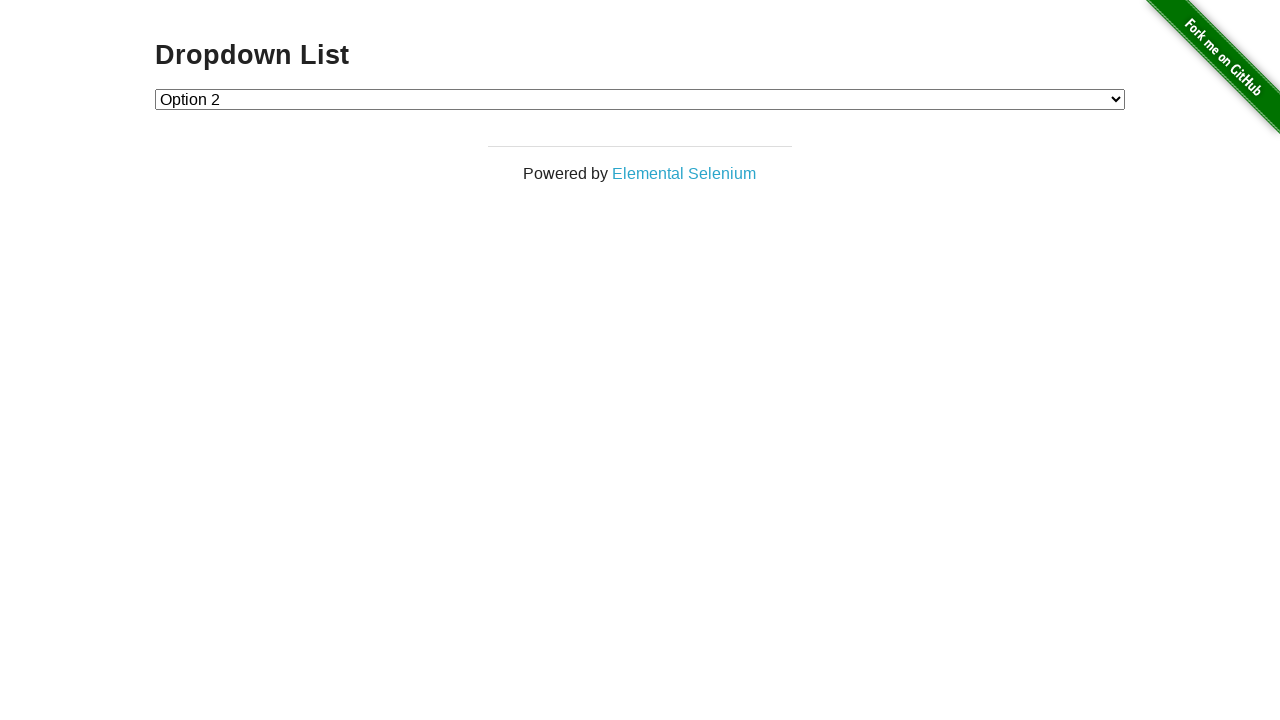

Verified Option 2 is selected in dropdown
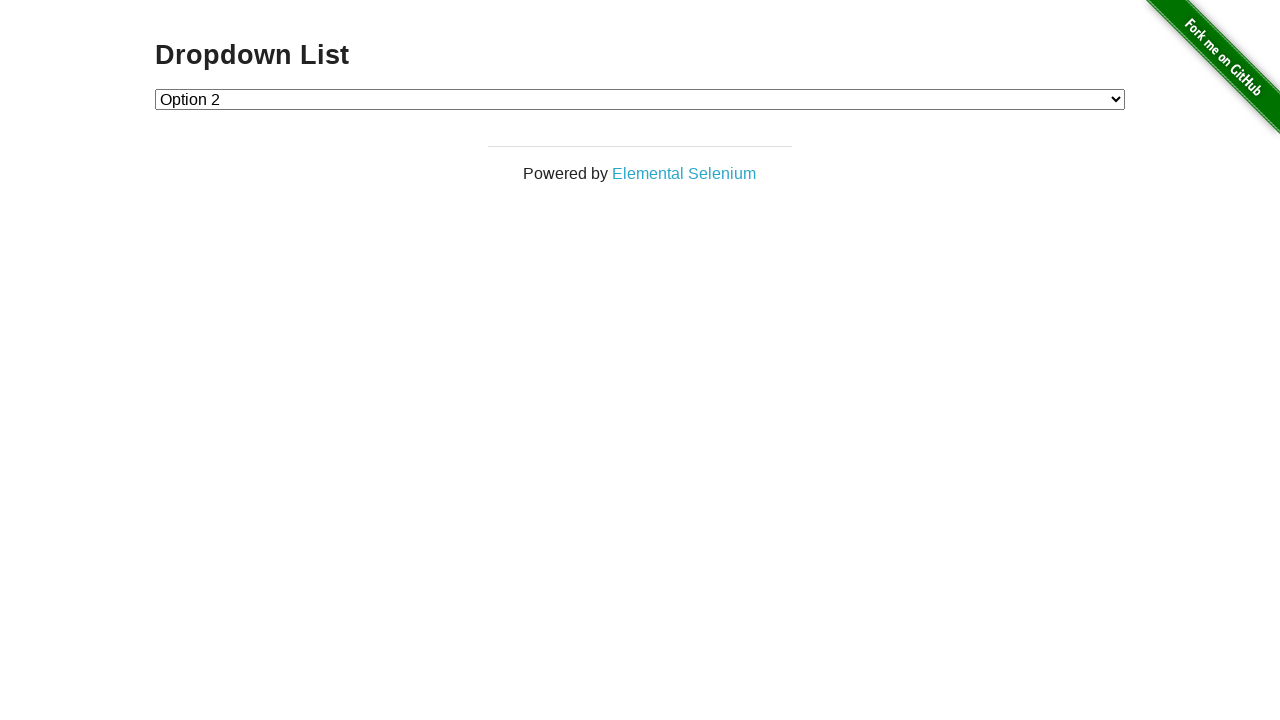

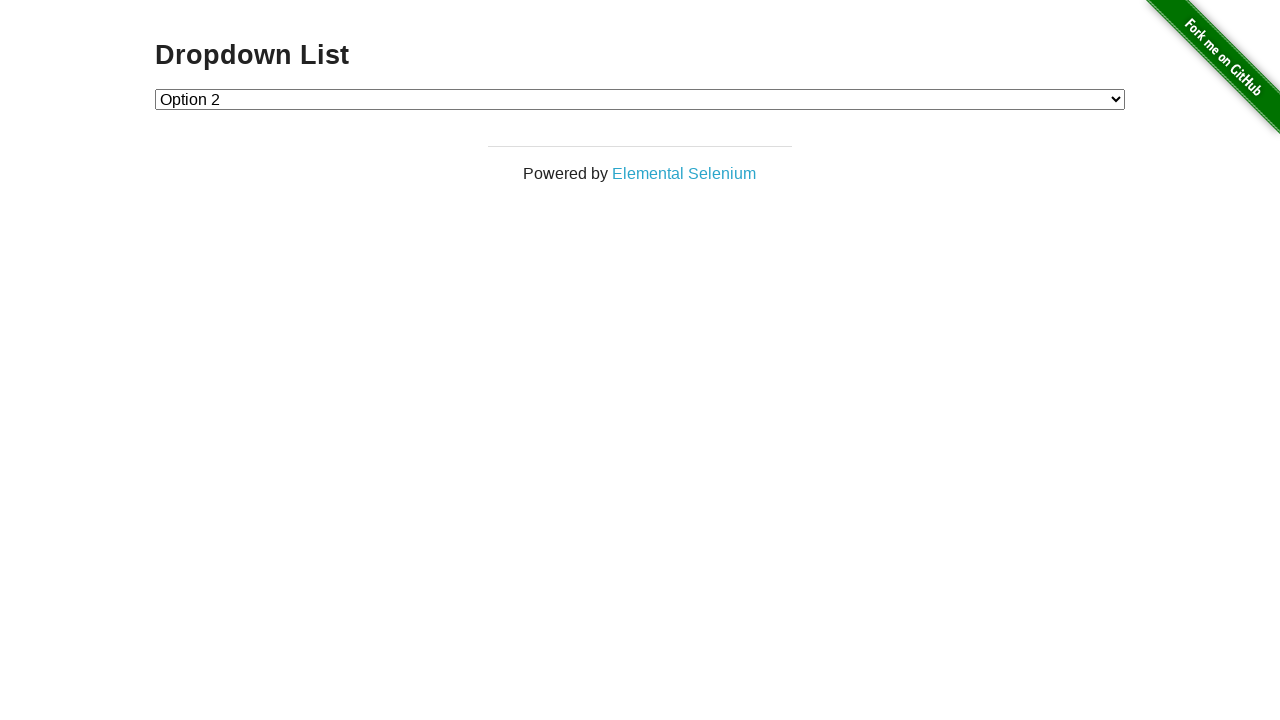